Tests filtering to display only completed todo items

Starting URL: https://demo.playwright.dev/todomvc

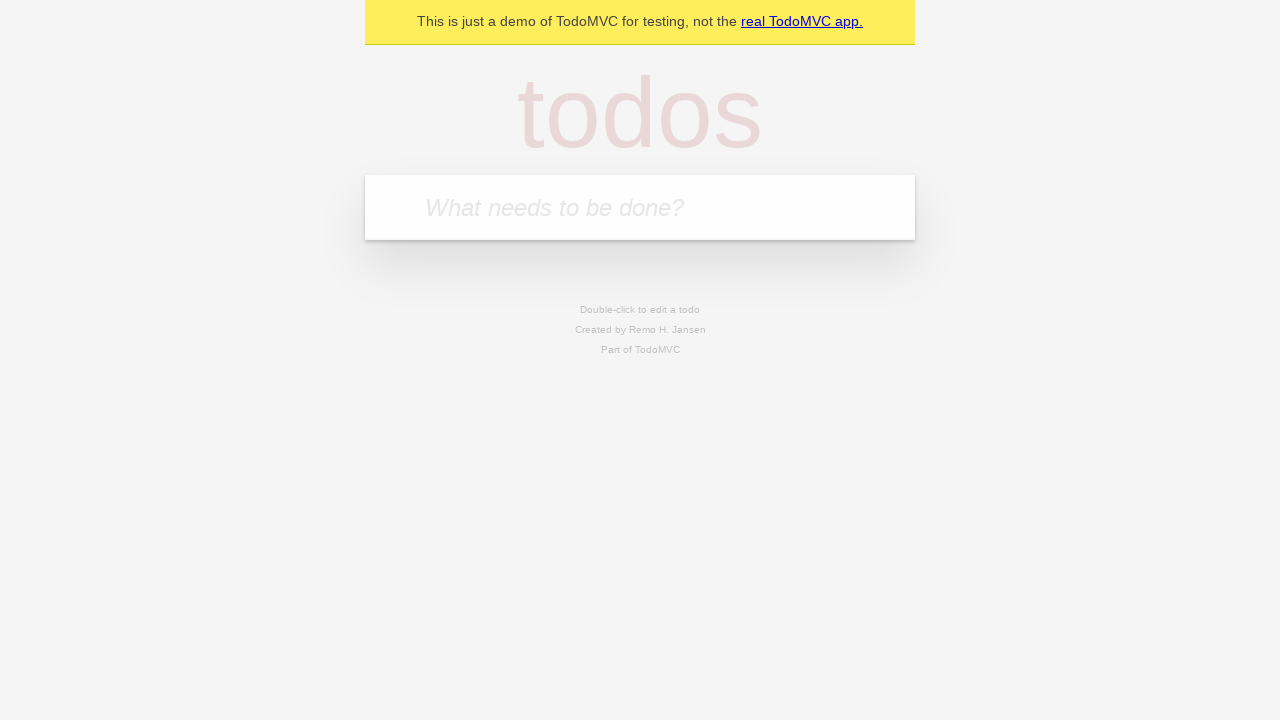

Filled todo input with 'buy some cheese' on internal:attr=[placeholder="What needs to be done?"i]
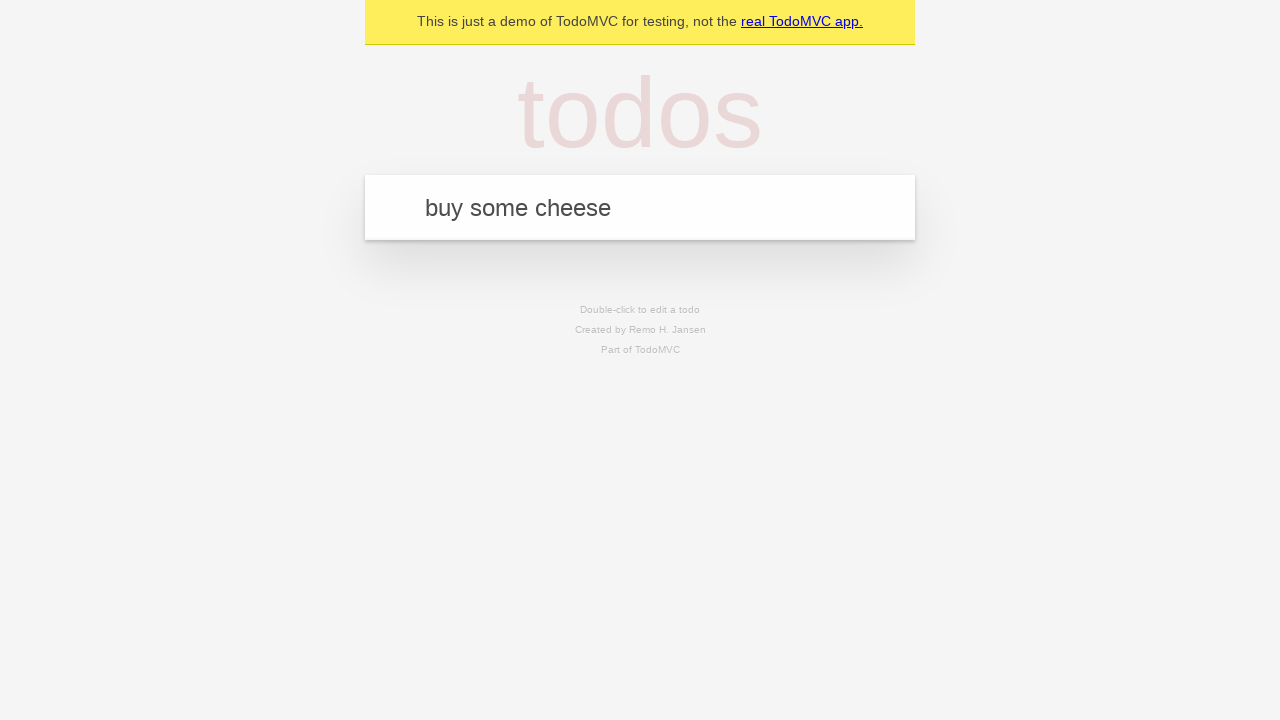

Pressed Enter to add first todo item on internal:attr=[placeholder="What needs to be done?"i]
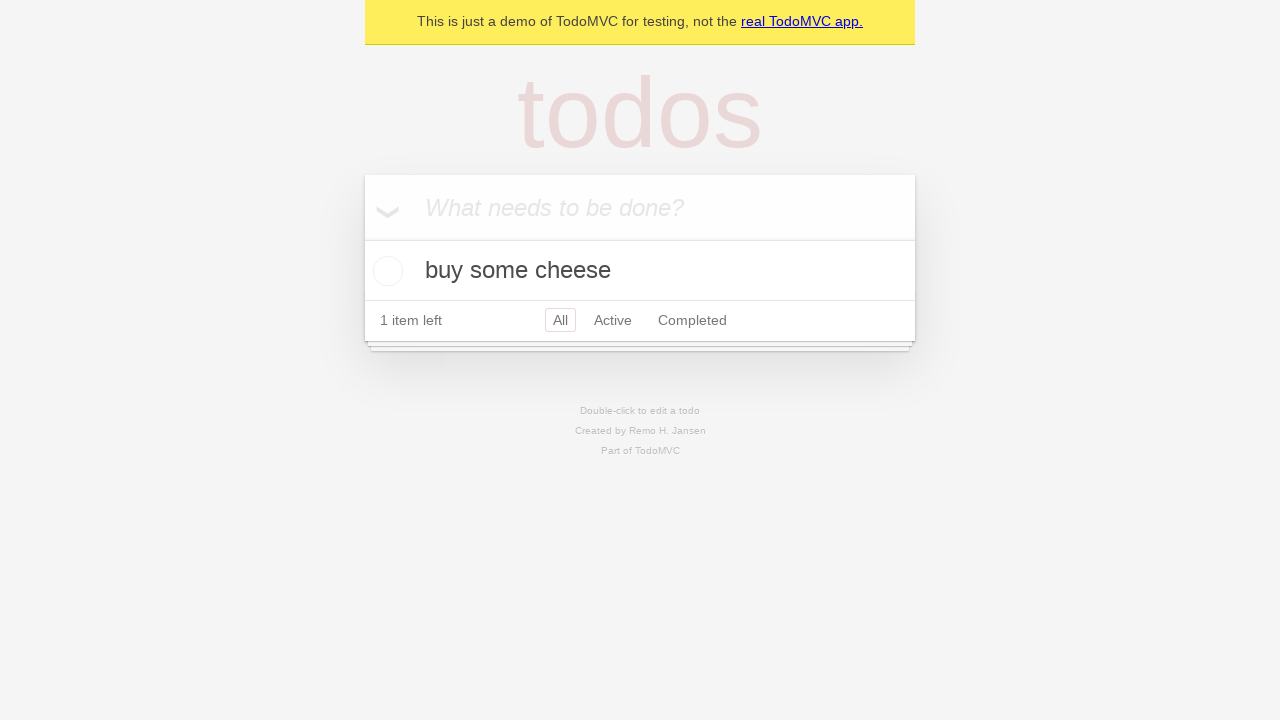

Filled todo input with 'feed the cat' on internal:attr=[placeholder="What needs to be done?"i]
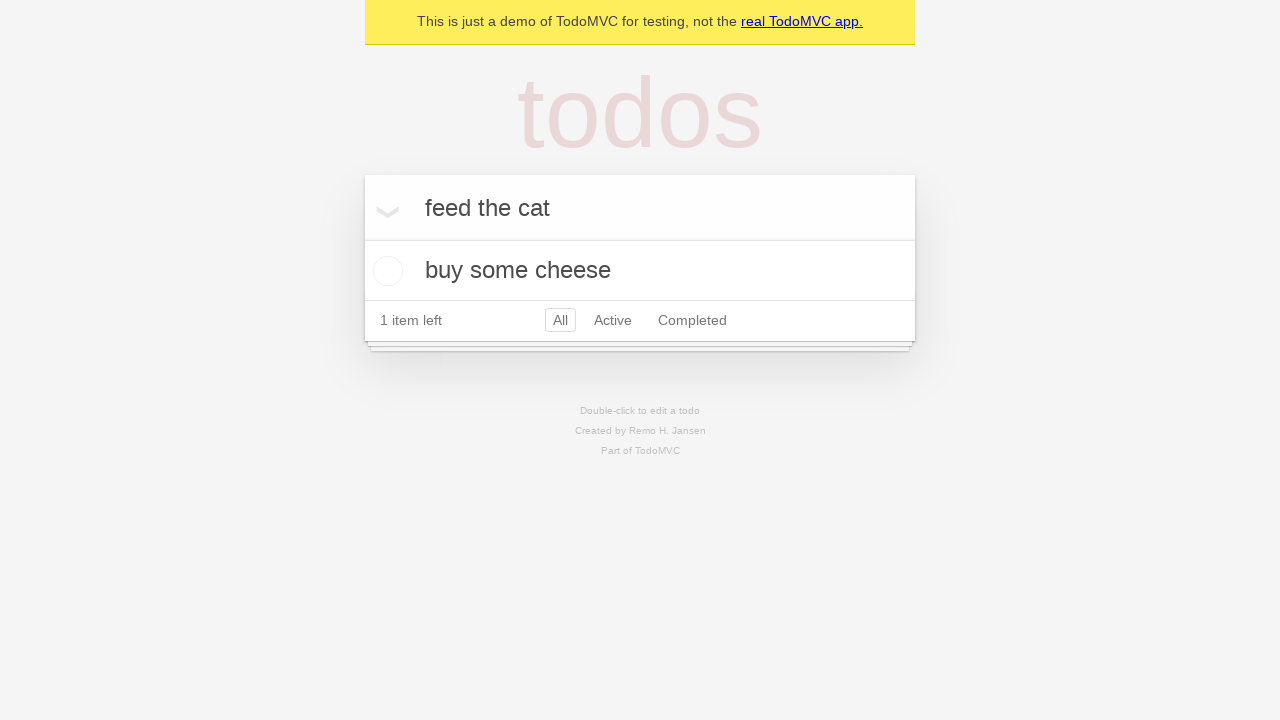

Pressed Enter to add second todo item on internal:attr=[placeholder="What needs to be done?"i]
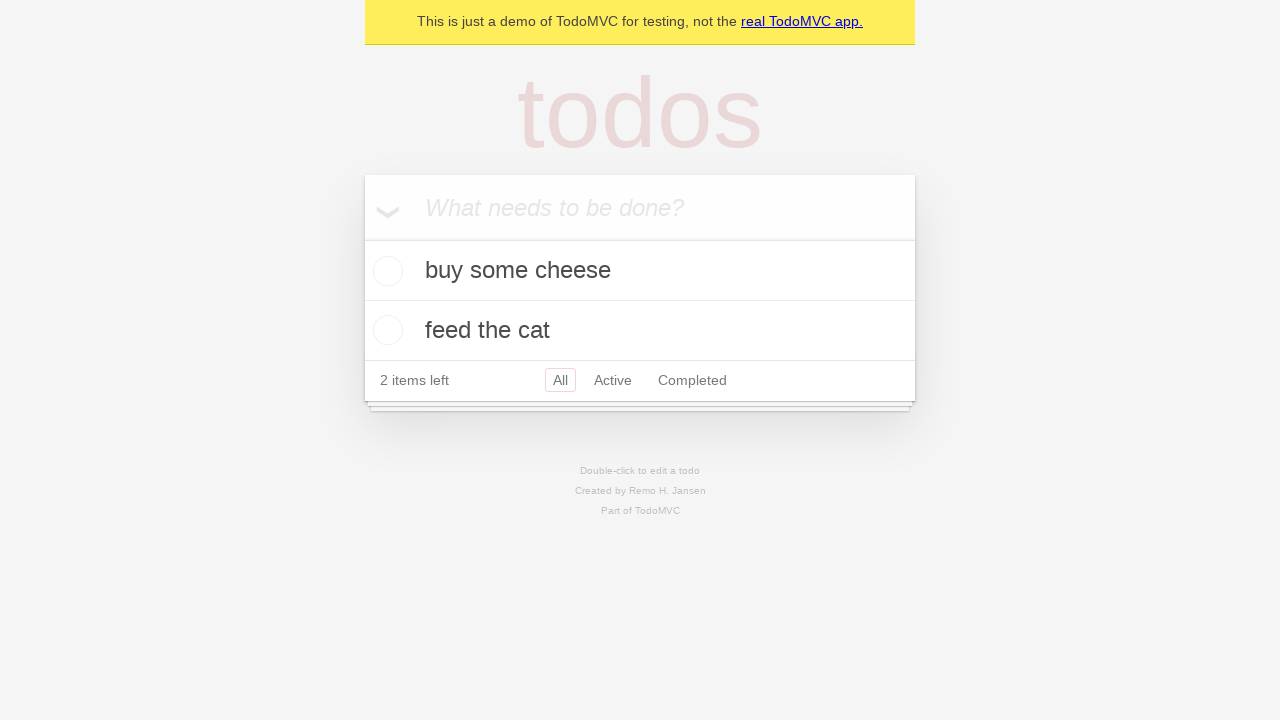

Filled todo input with 'book a doctors appointment' on internal:attr=[placeholder="What needs to be done?"i]
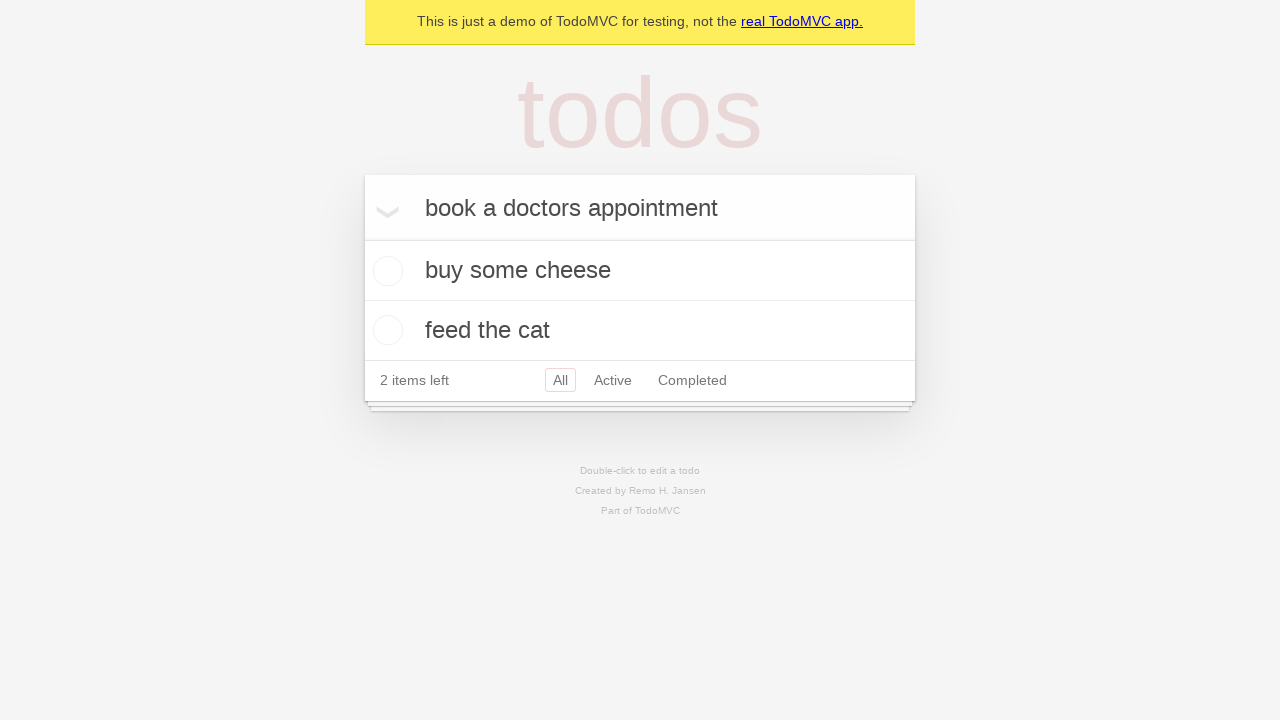

Pressed Enter to add third todo item on internal:attr=[placeholder="What needs to be done?"i]
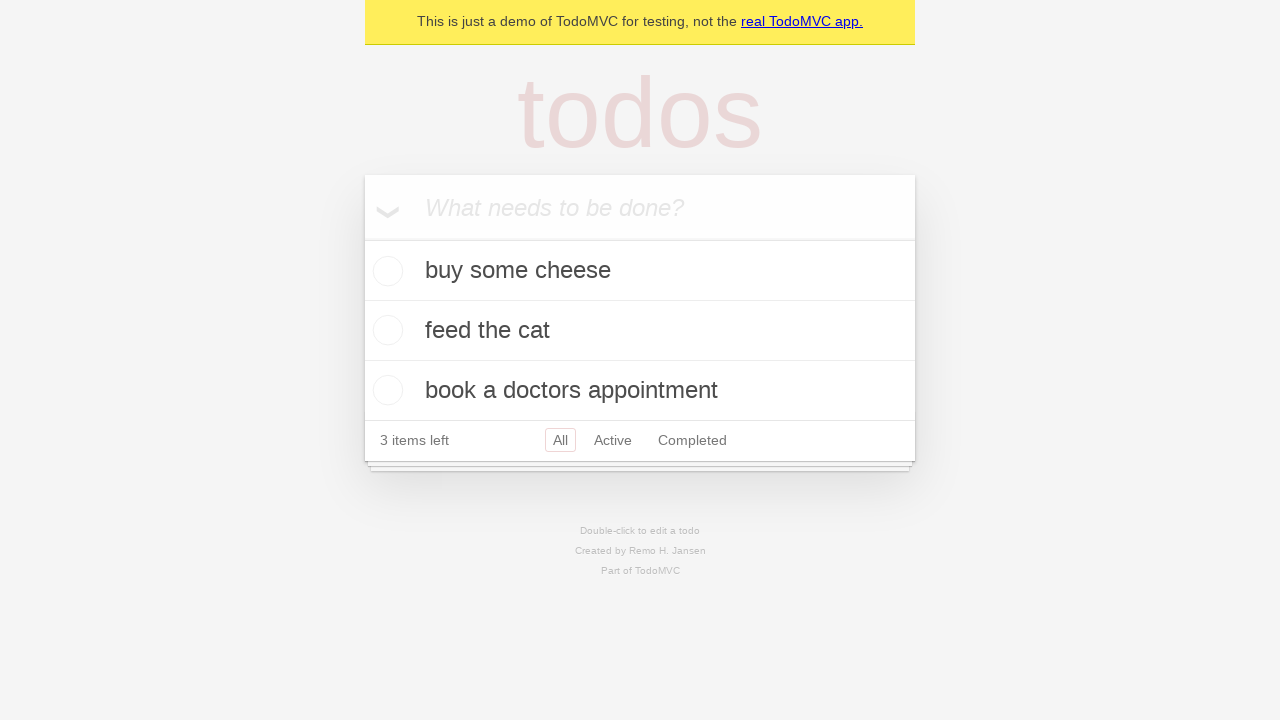

Checked the second todo item 'feed the cat' at (385, 330) on internal:testid=[data-testid="todo-item"s] >> nth=1 >> internal:role=checkbox
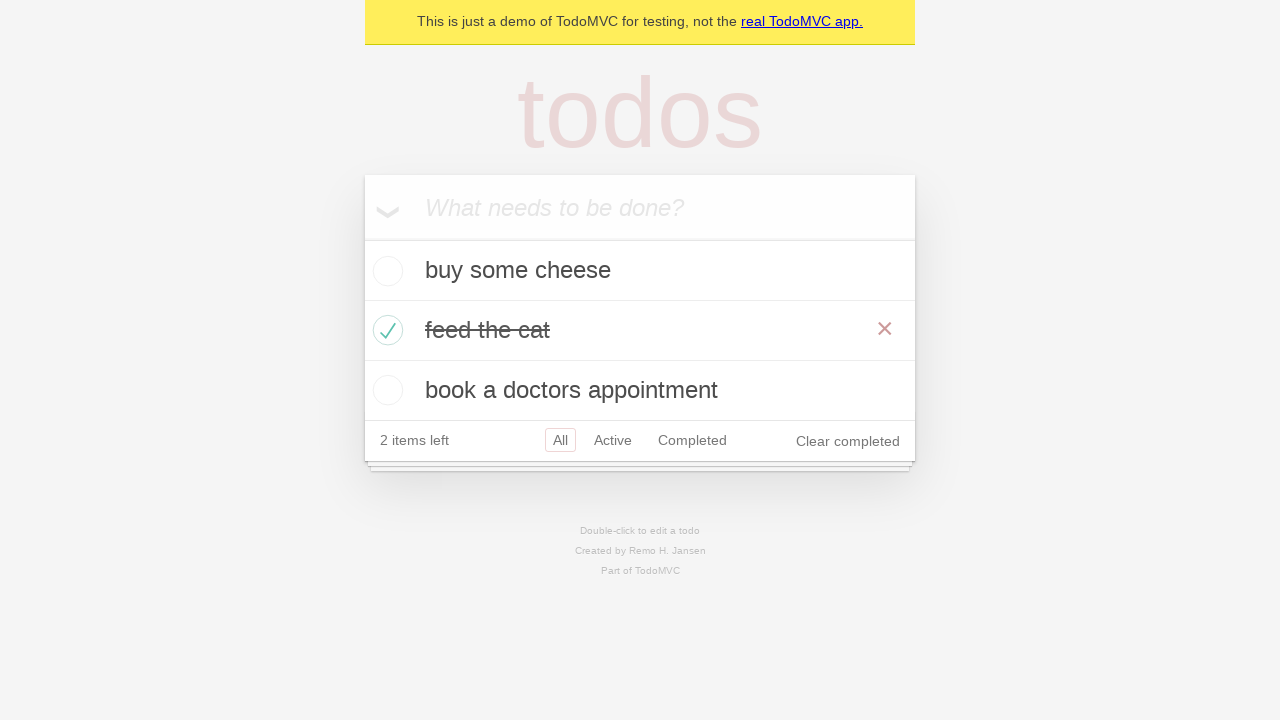

Clicked Completed filter to display only completed items at (692, 440) on internal:role=link[name="Completed"i]
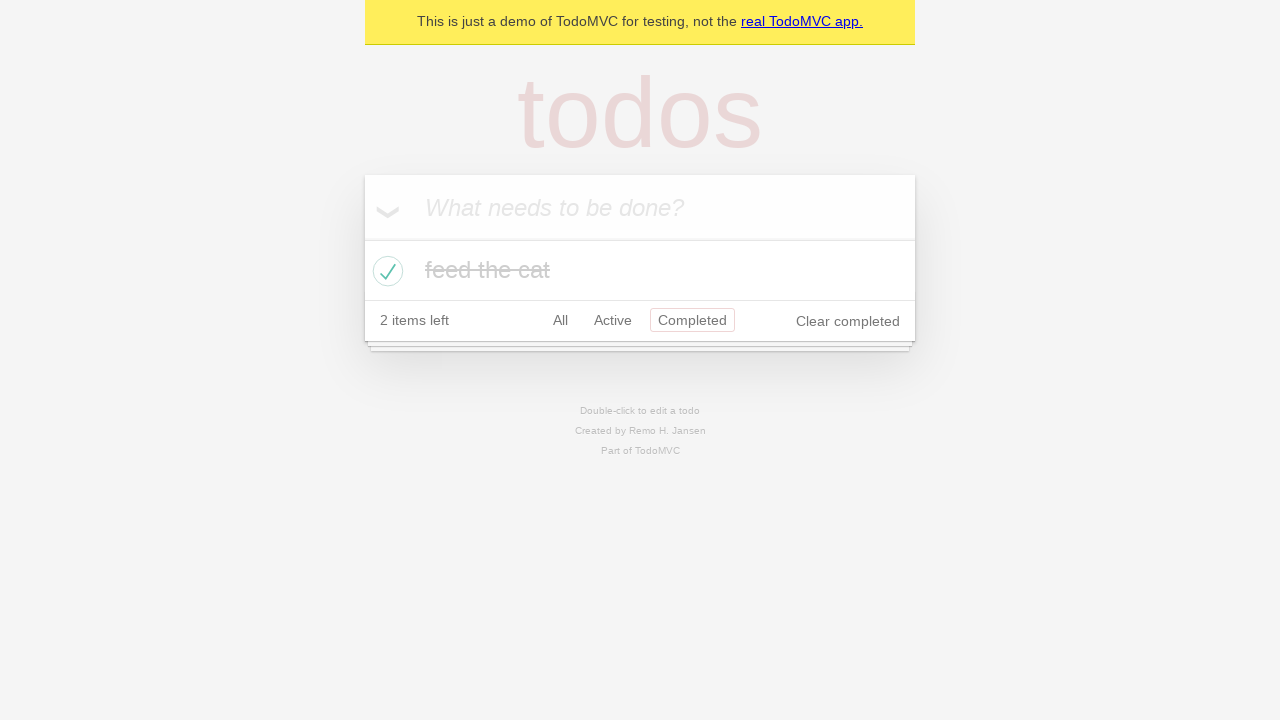

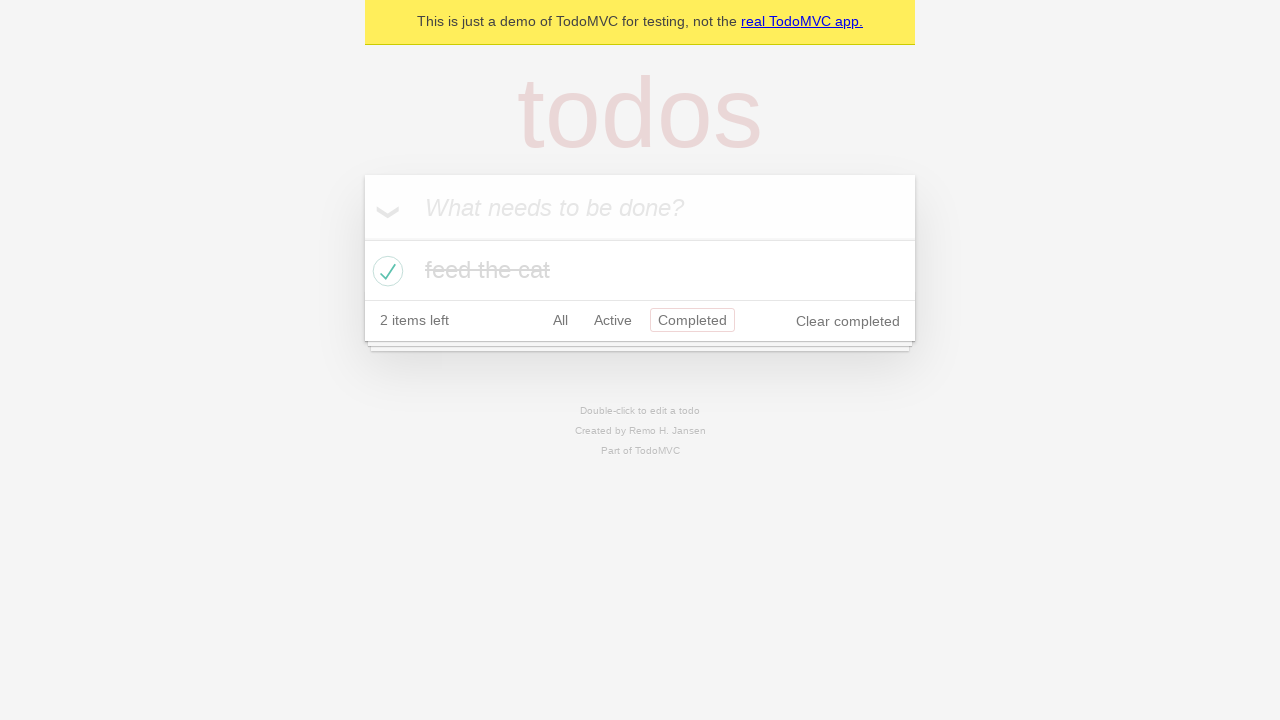